Tests explicit wait functionality by navigating to a loader page, waiting for a button to become visible after loading completes, and then clicking the button.

Starting URL: https://www.automationtesting.co.uk/loader.html

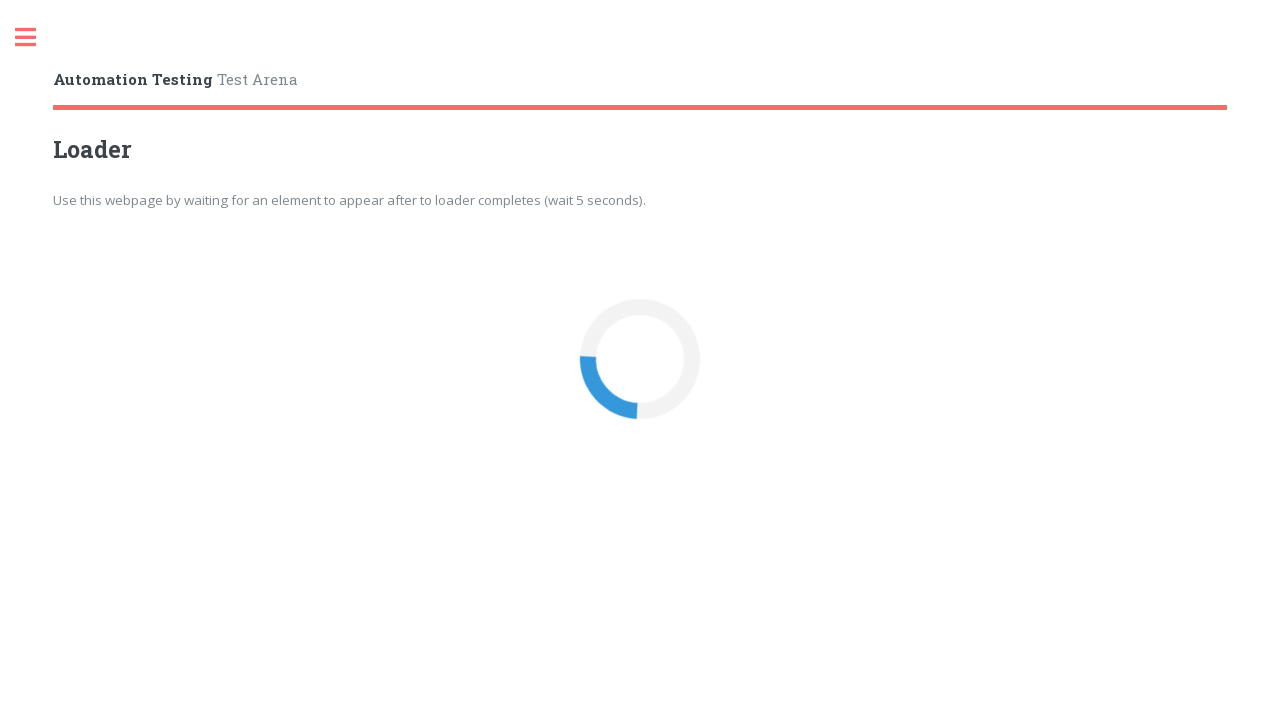

Navigated to loader page
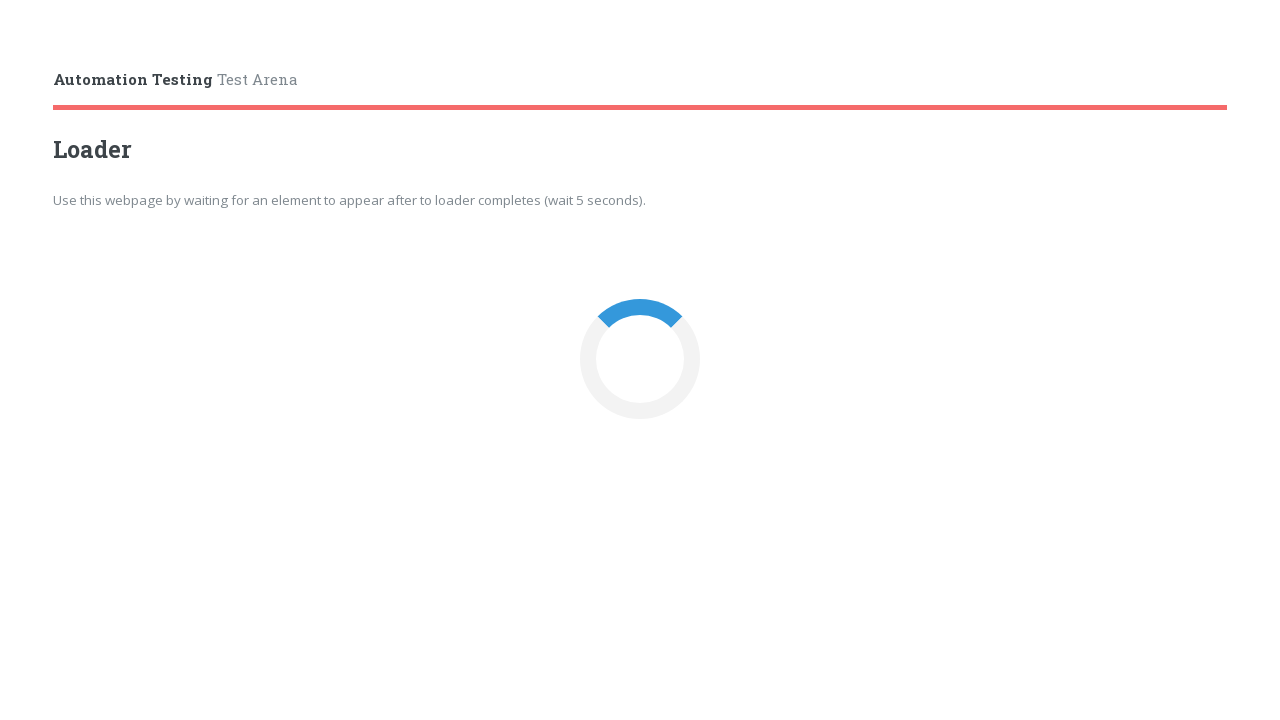

Waited for loader button to become visible after loading completes
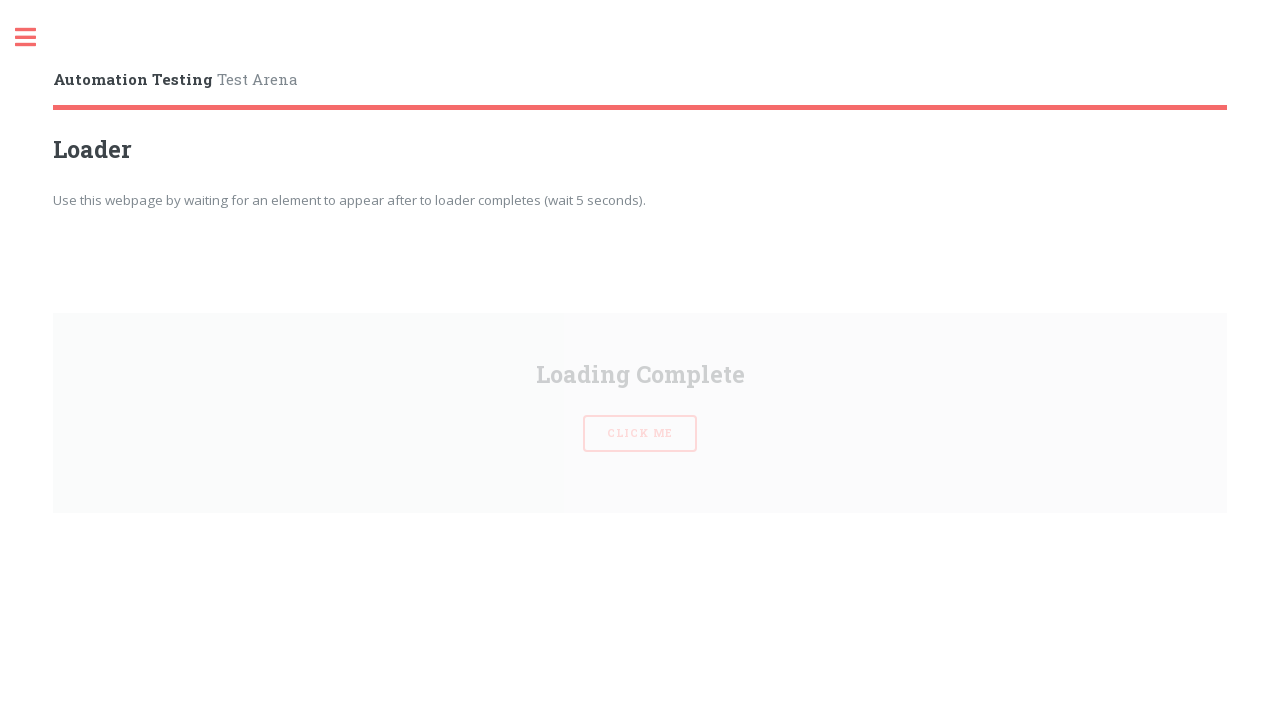

Clicked the loader button at (640, 360) on #loaderBtn
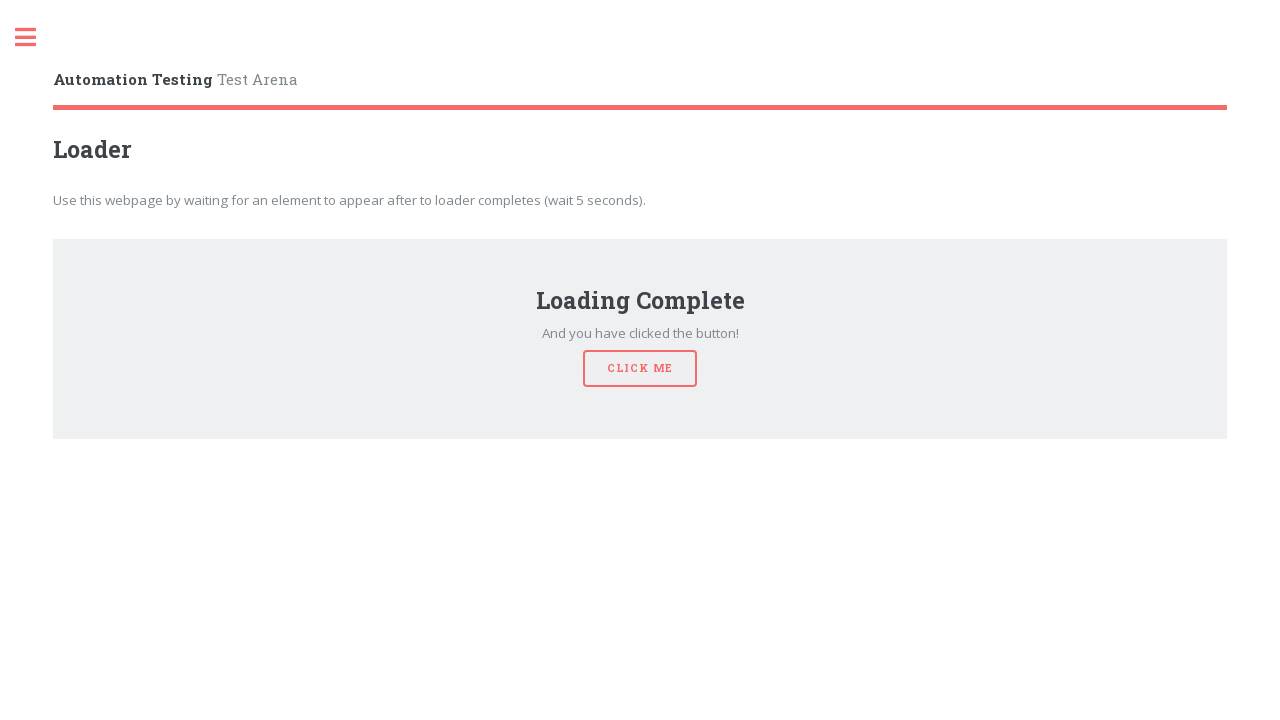

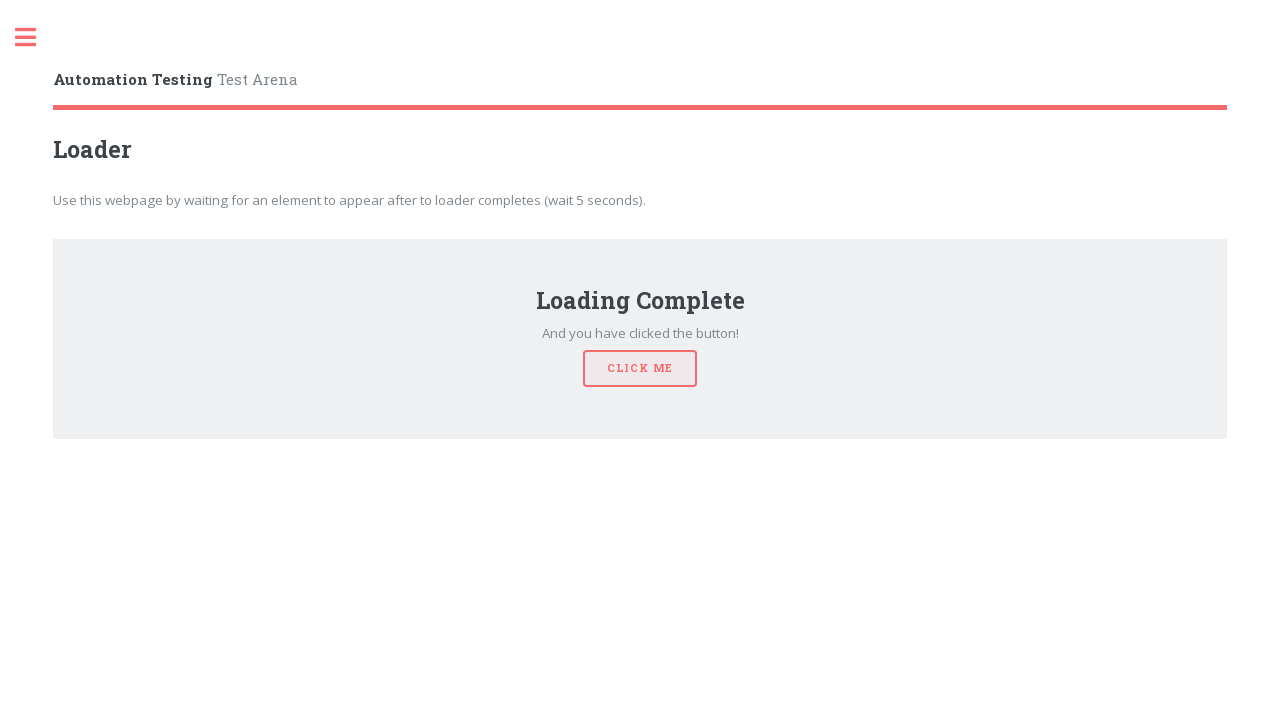